Tests right-click context menu functionality by performing a context click on a designated area, verifying the alert message, then clicking a link to open a new tab and verifying the page content.

Starting URL: https://the-internet.herokuapp.com/context_menu

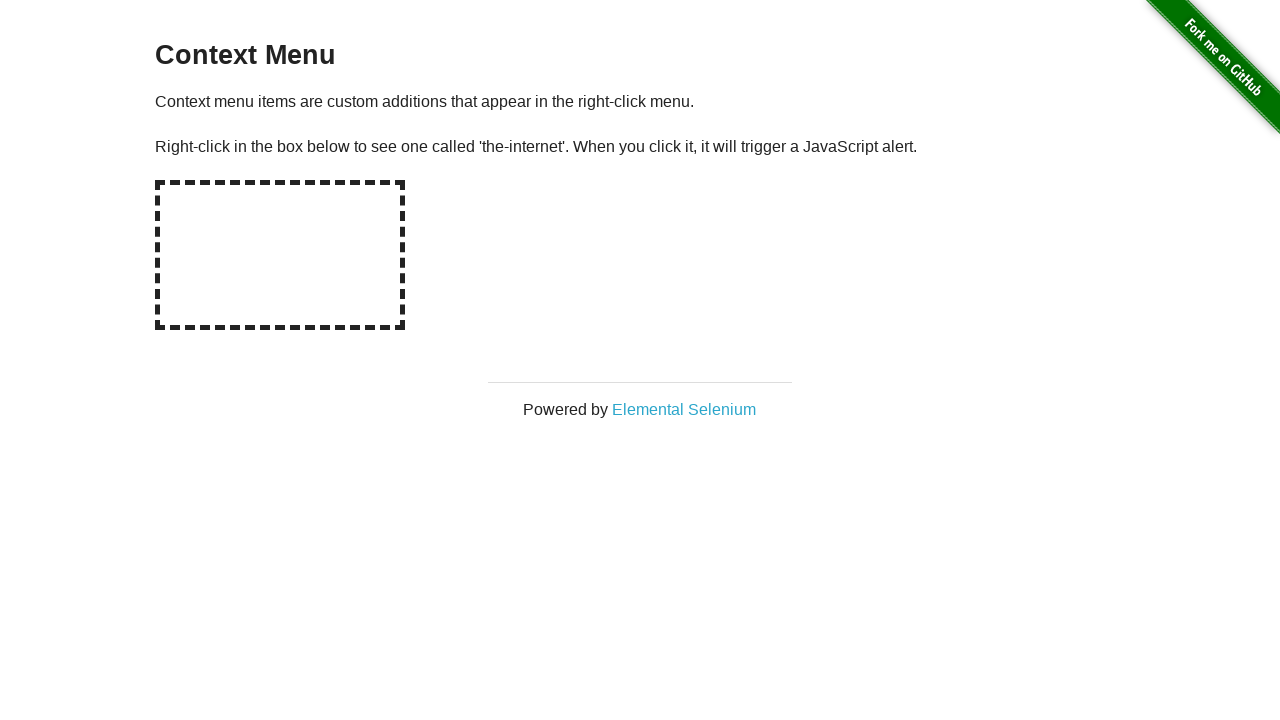

Right-clicked on the hot-spot area to open context menu at (280, 255) on #hot-spot
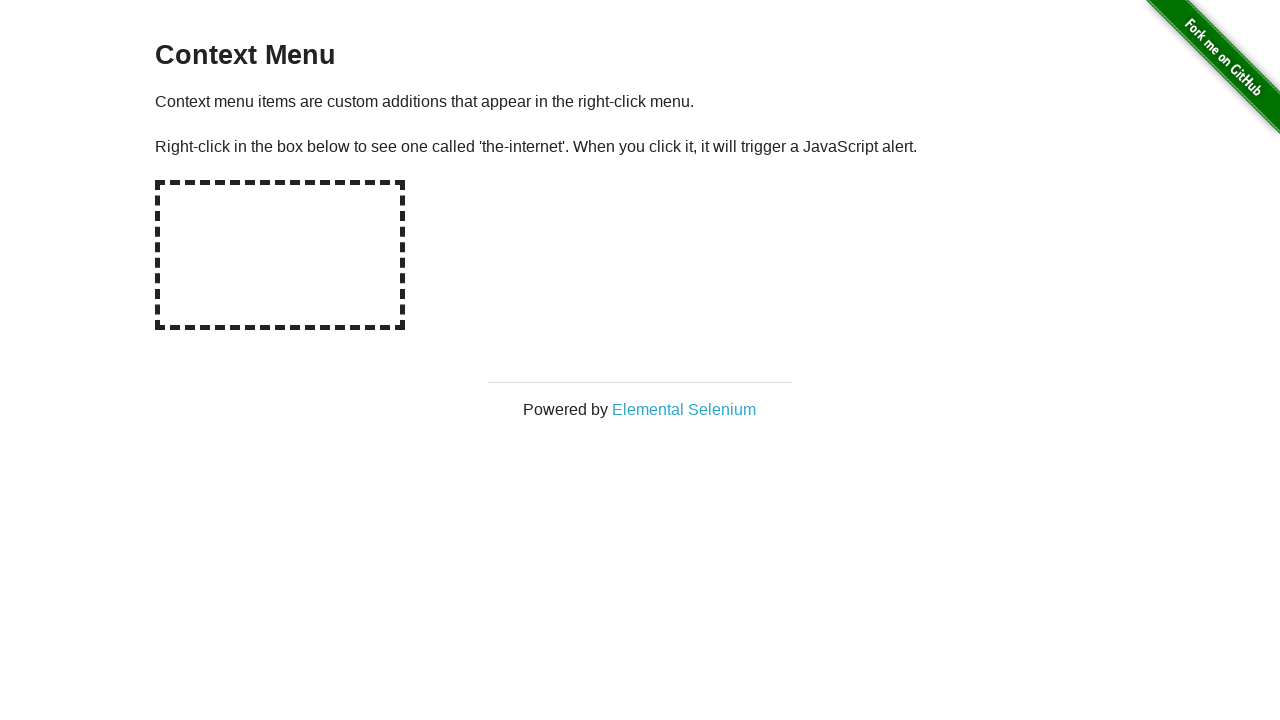

Right-clicked on hot-spot area again to trigger and capture dialog at (280, 255) on #hot-spot
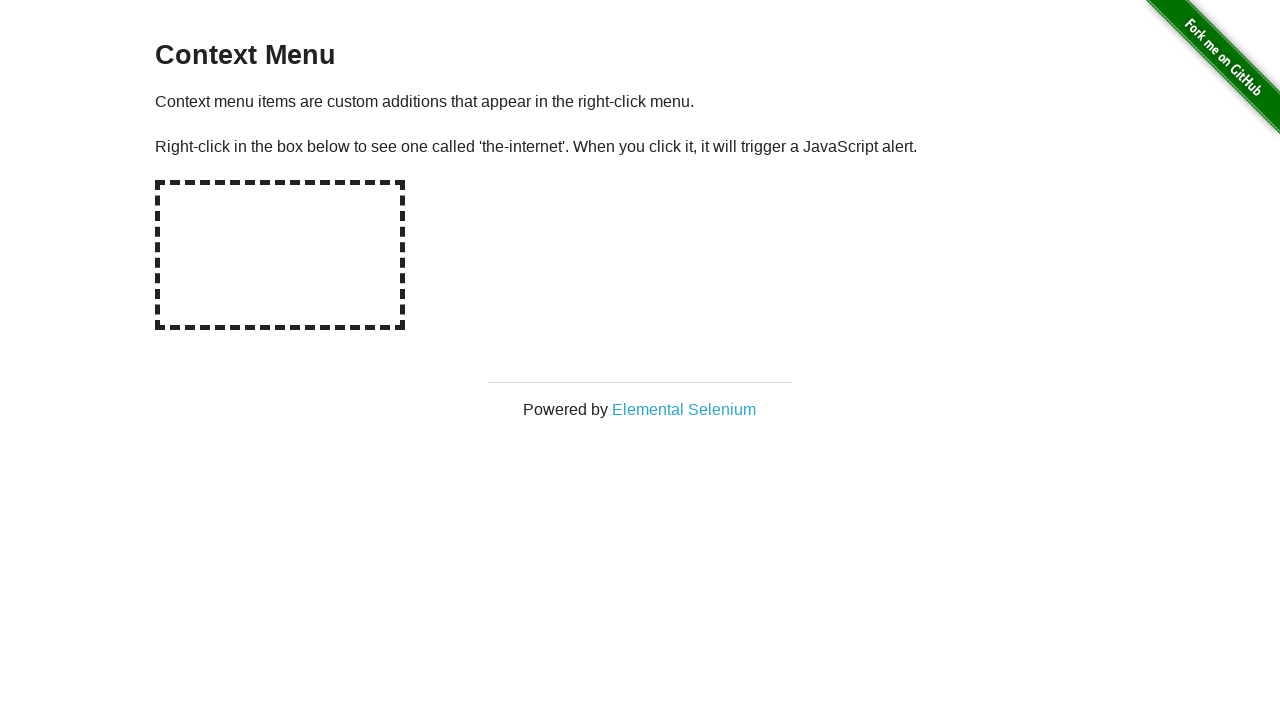

Waited 500ms for dialog to be processed
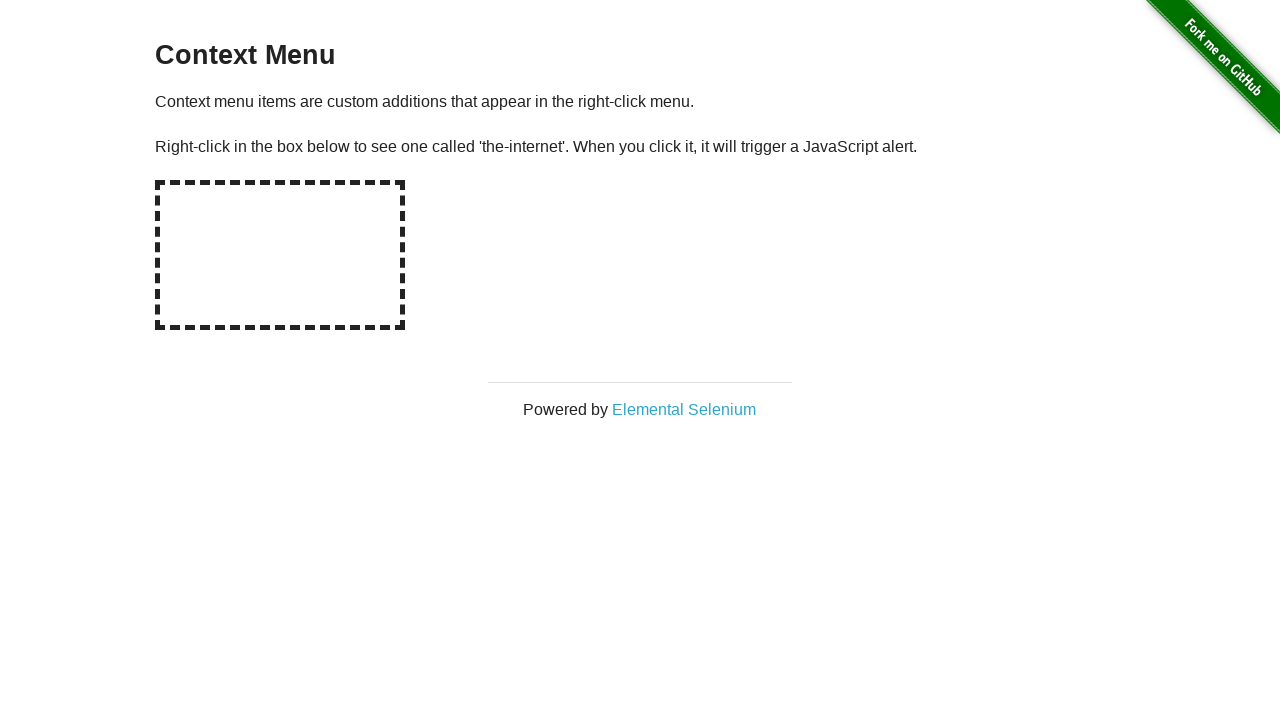

Clicked on 'Elemental Selenium' link to open new tab at (684, 409) on xpath=//*[text()='Elemental Selenium']
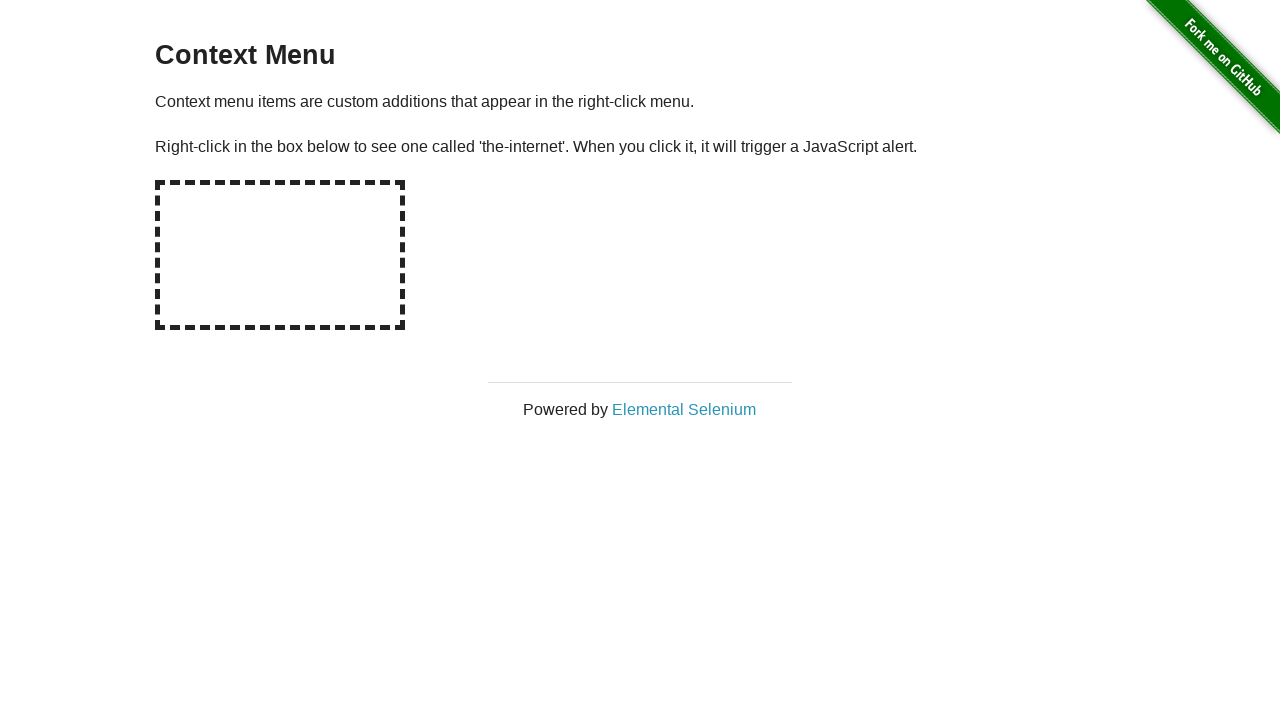

Switched to new tab and waited for page load
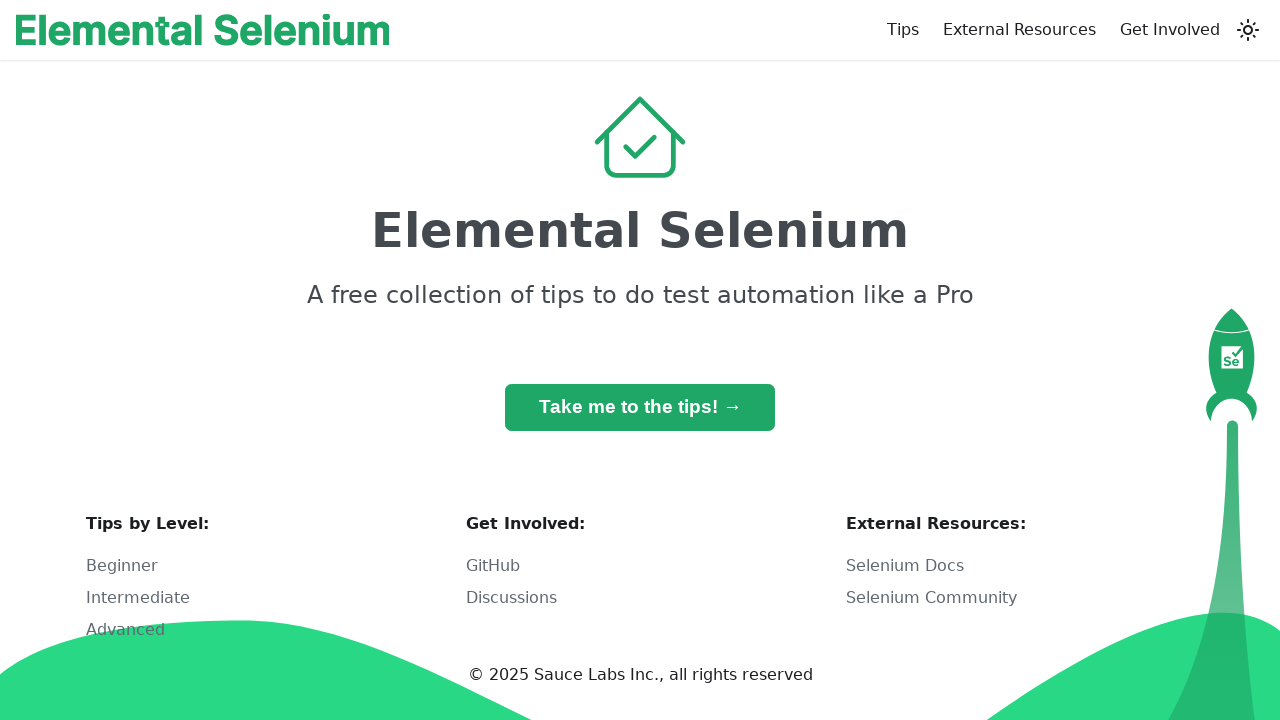

Verified h1 element is present on the new page
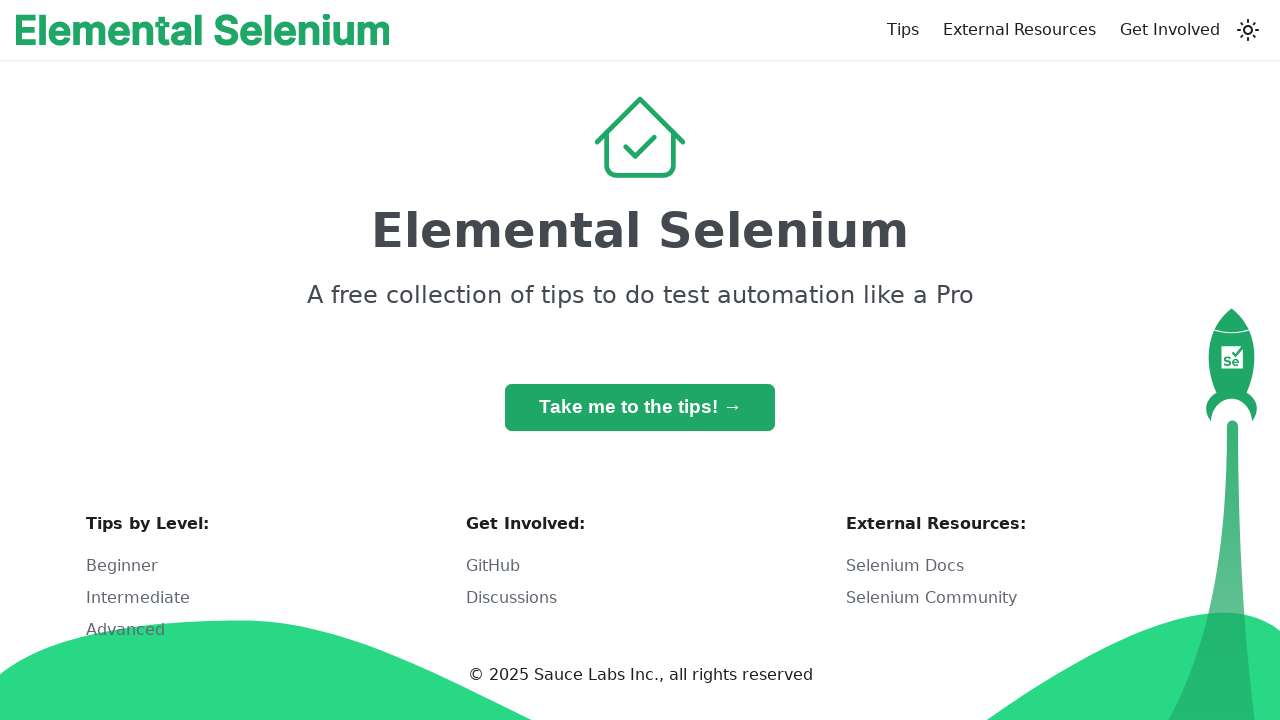

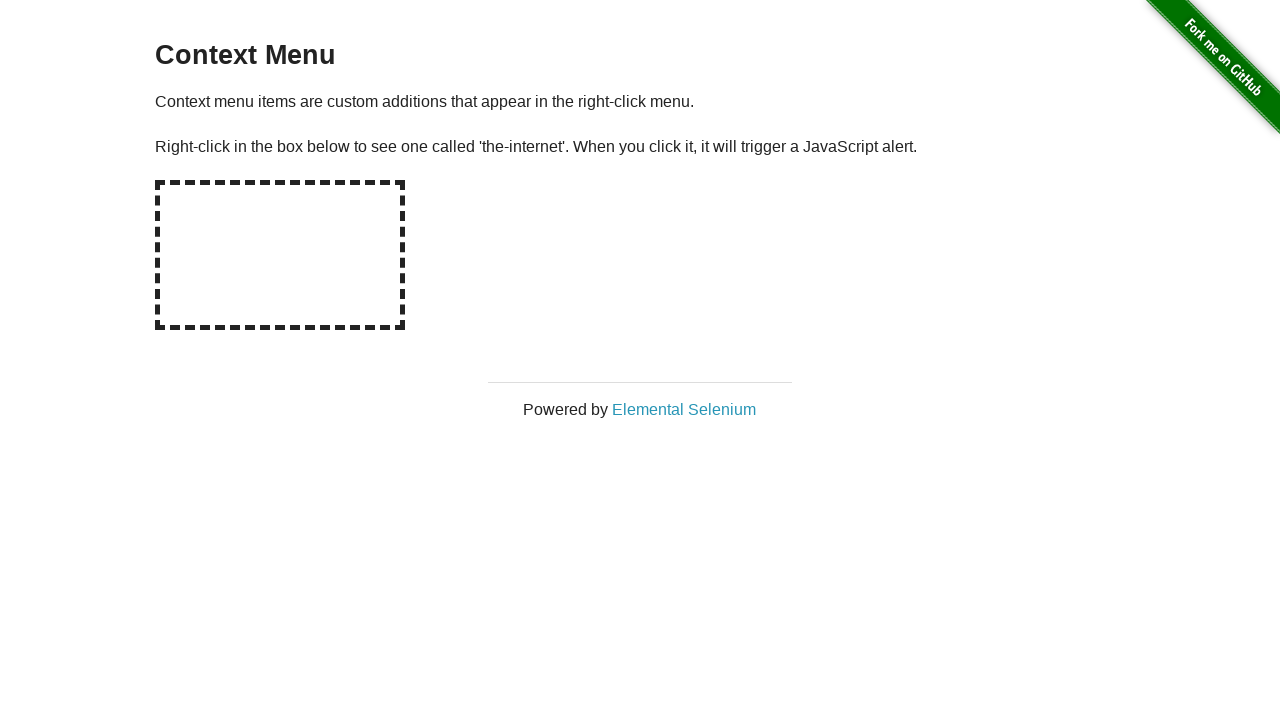